Tests various locator strategies (ID, Name, Class, CSS Selector) on a practice form by filling username and password fields, clicking submit, and verifying error message appears

Starting URL: https://rahulshettyacademy.com/locatorspractice/

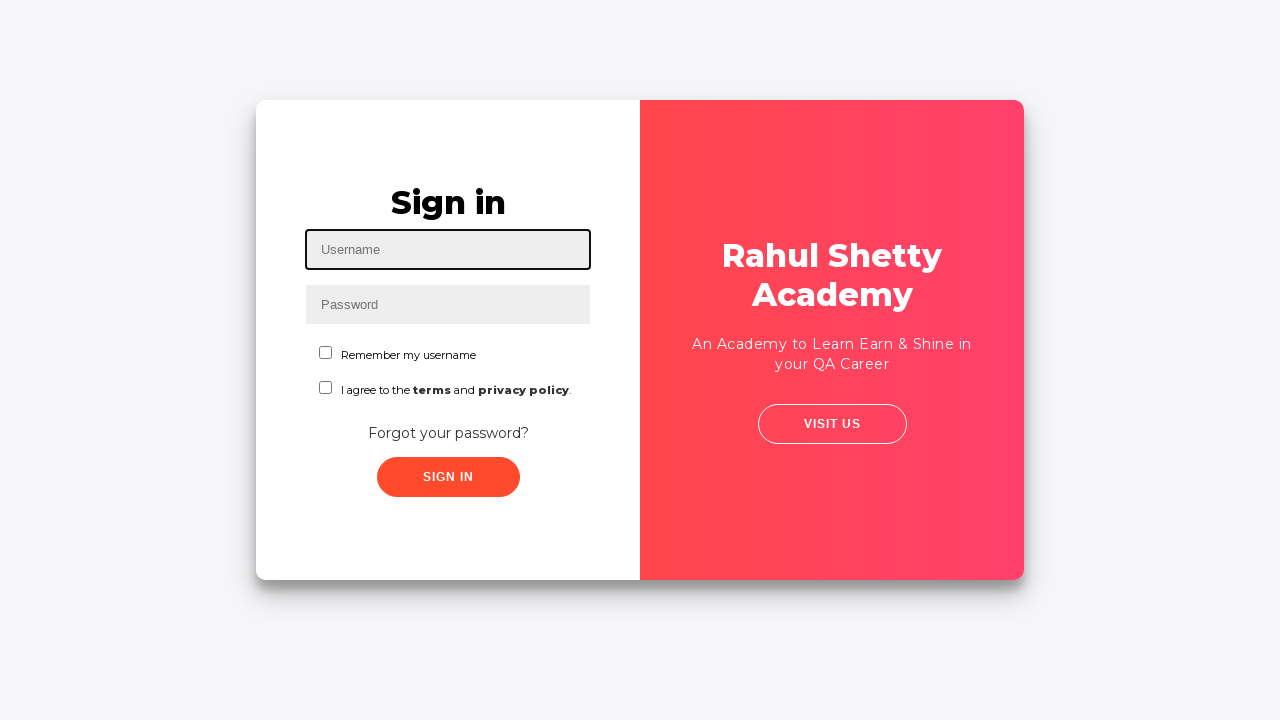

Filled username field with 'Kaushik' using ID locator on #inputUsername
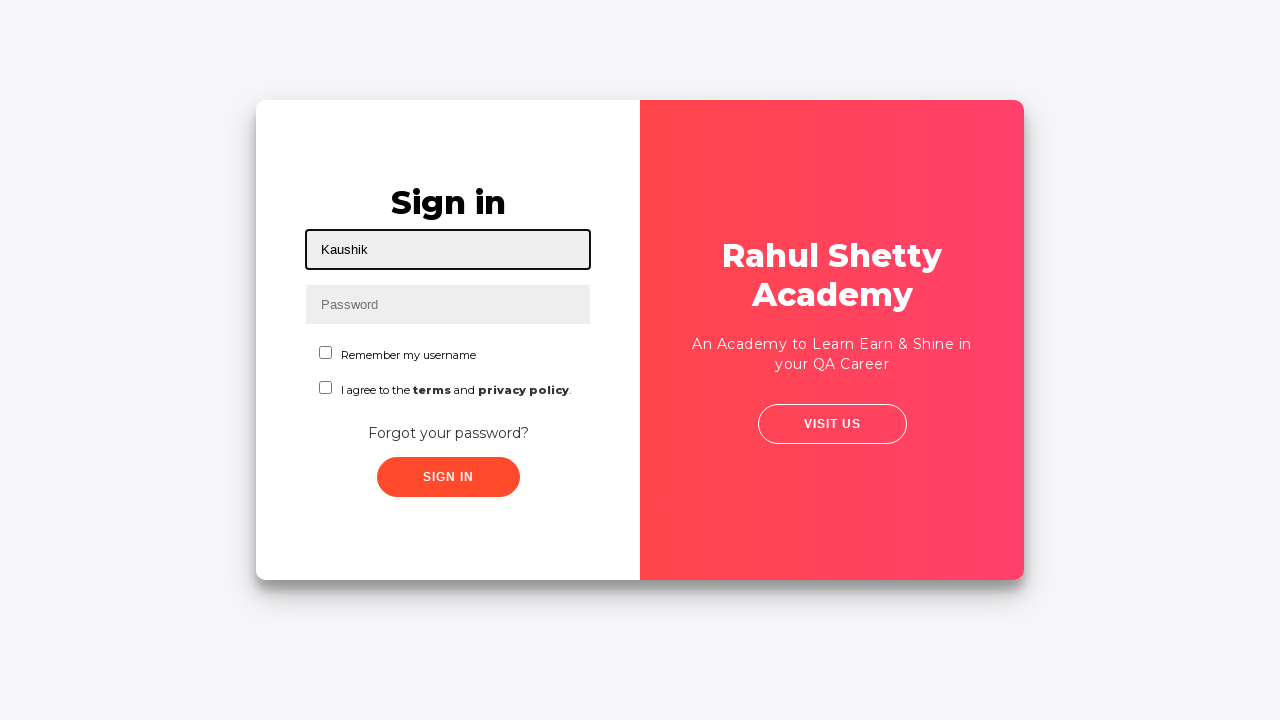

Filled password field with '12345' using name locator on input[name='inputPassword']
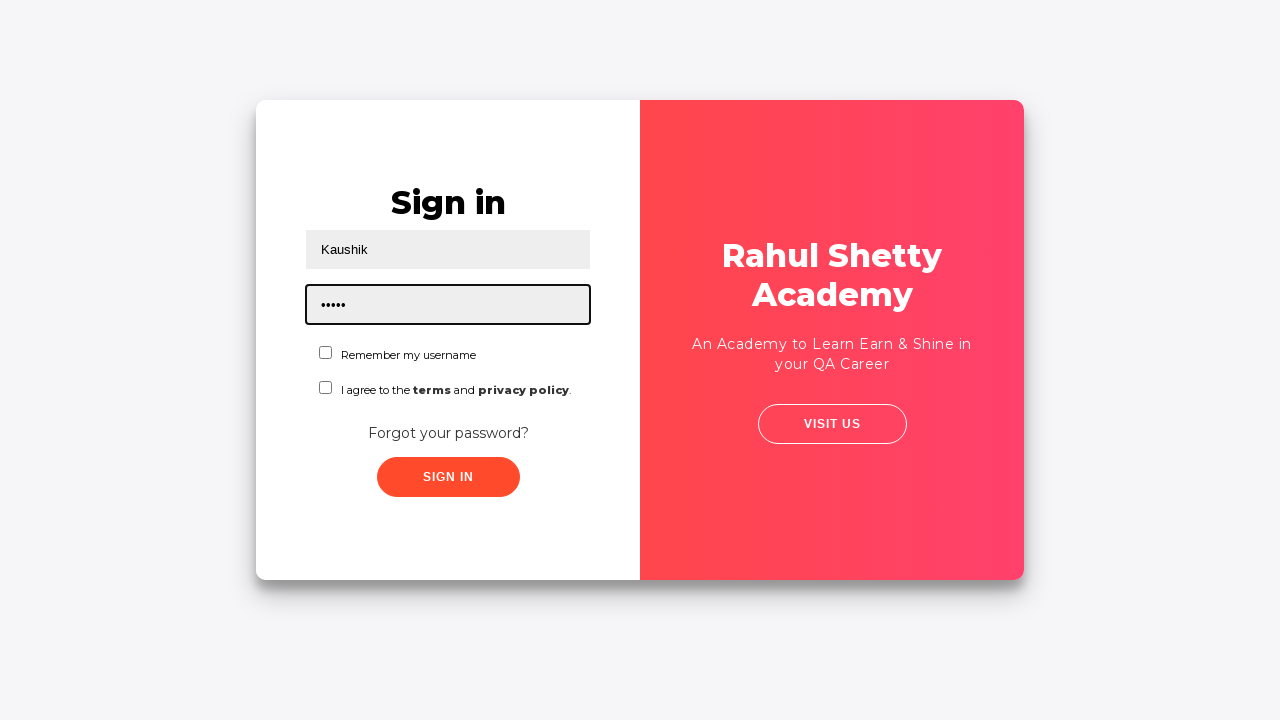

Clicked submit button using class locator at (448, 477) on .submit
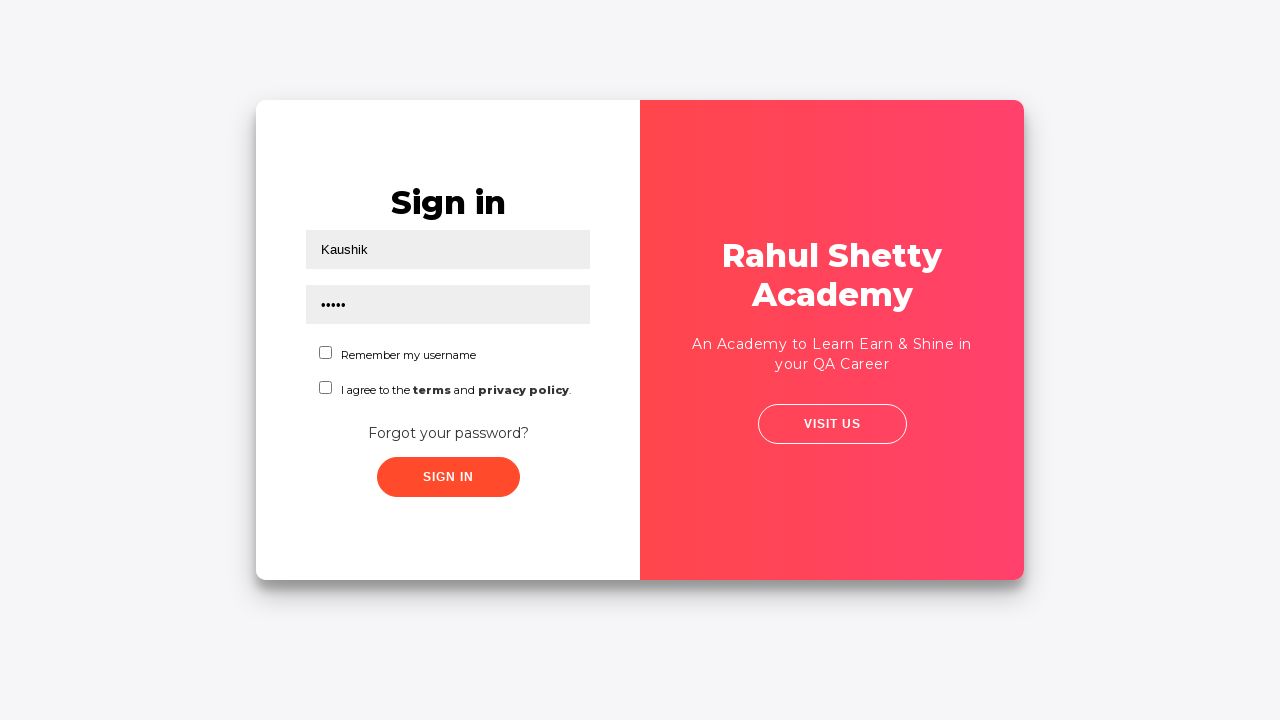

Error message element appeared
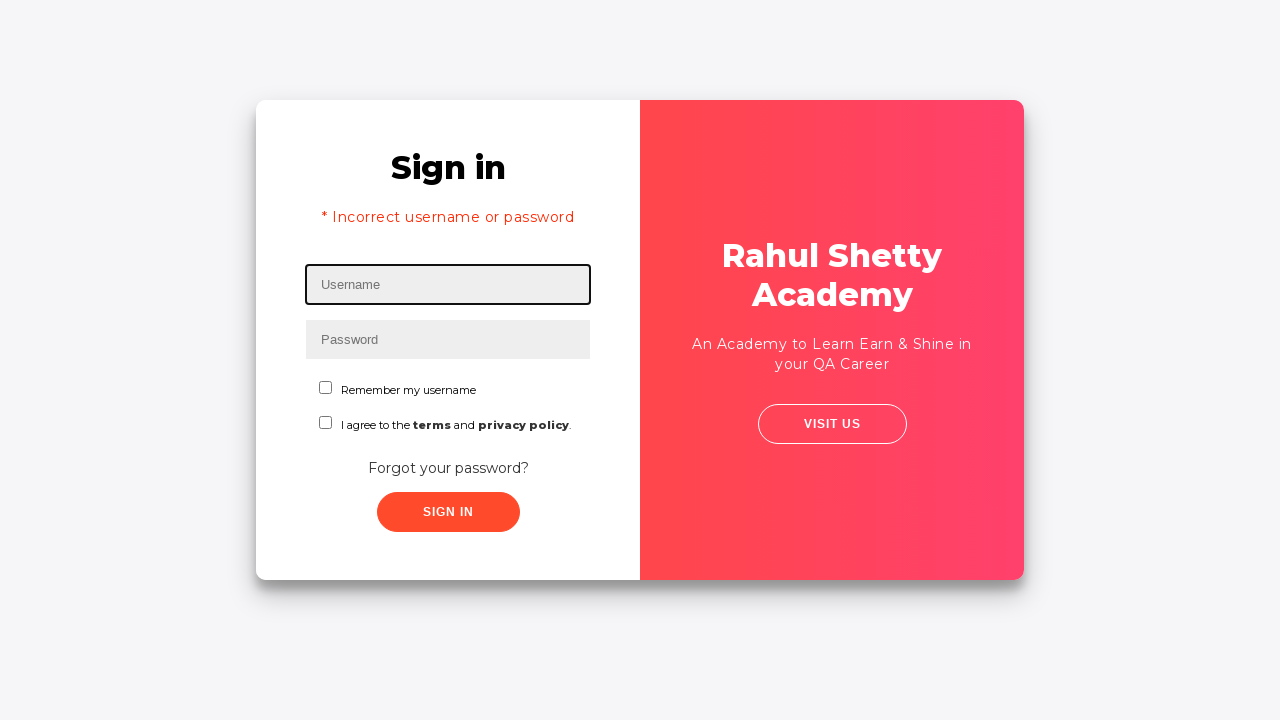

Retrieved error message text: '* Incorrect username or password '
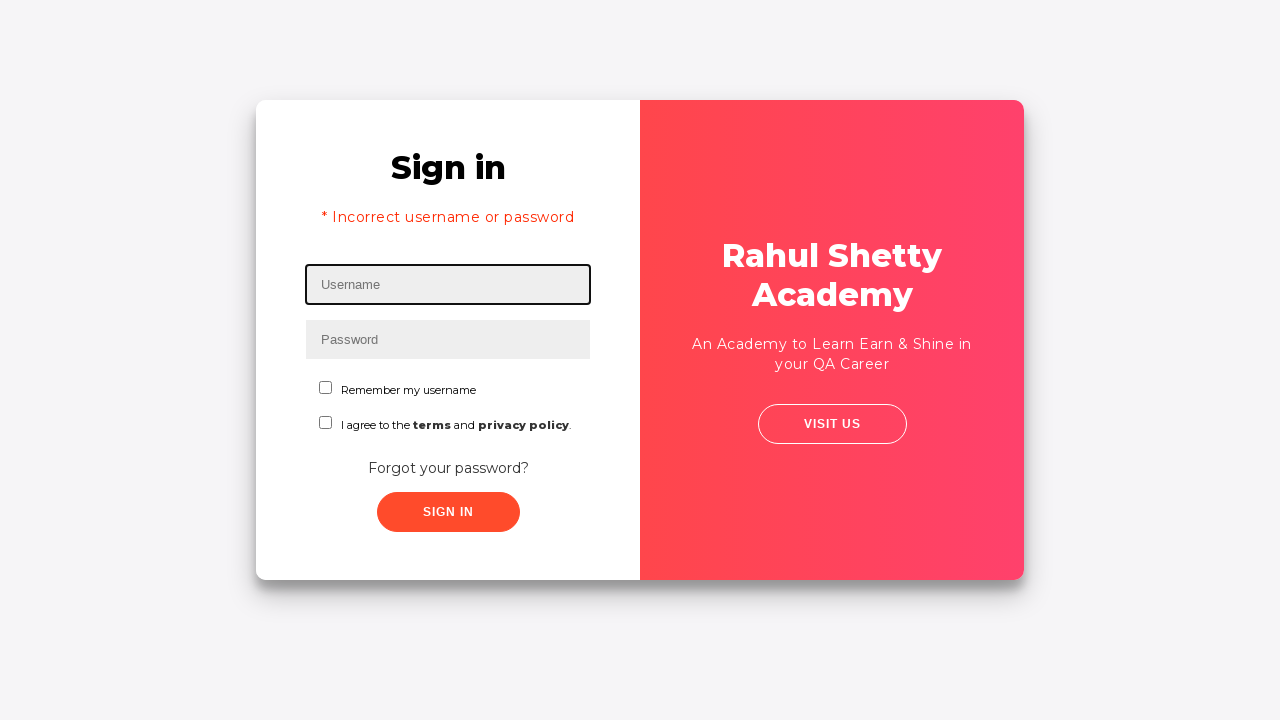

Printed error message to console
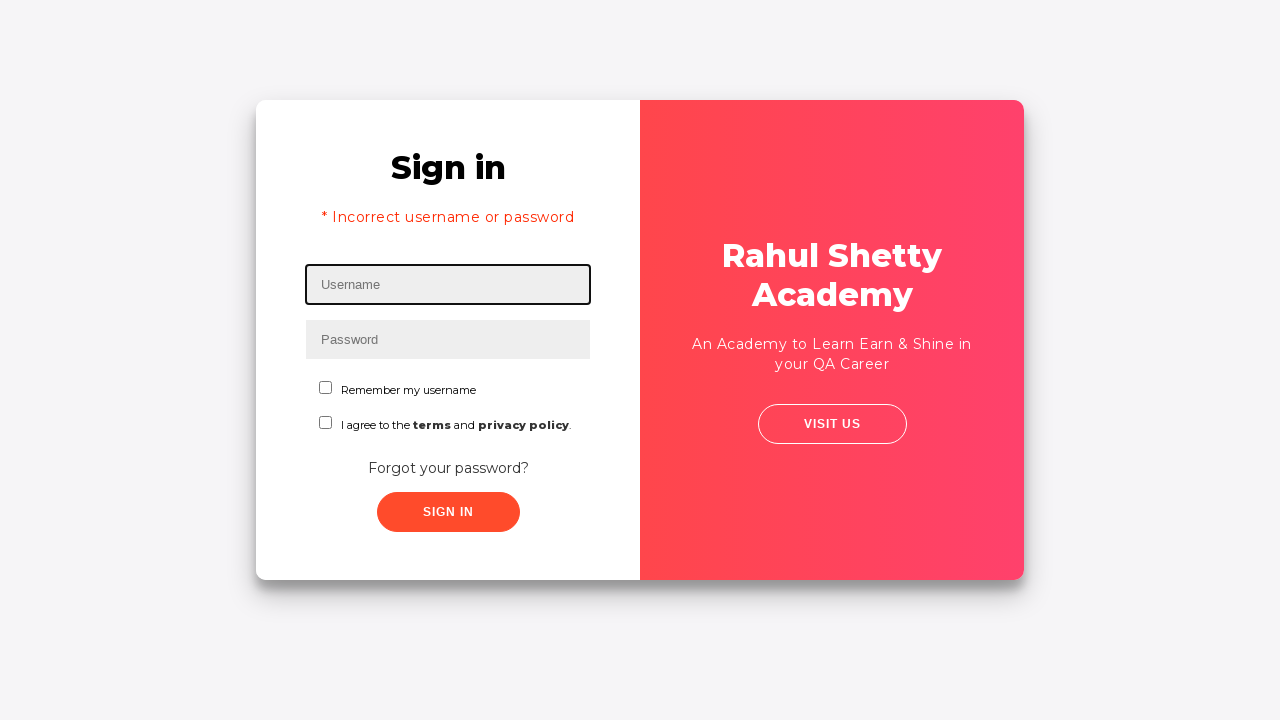

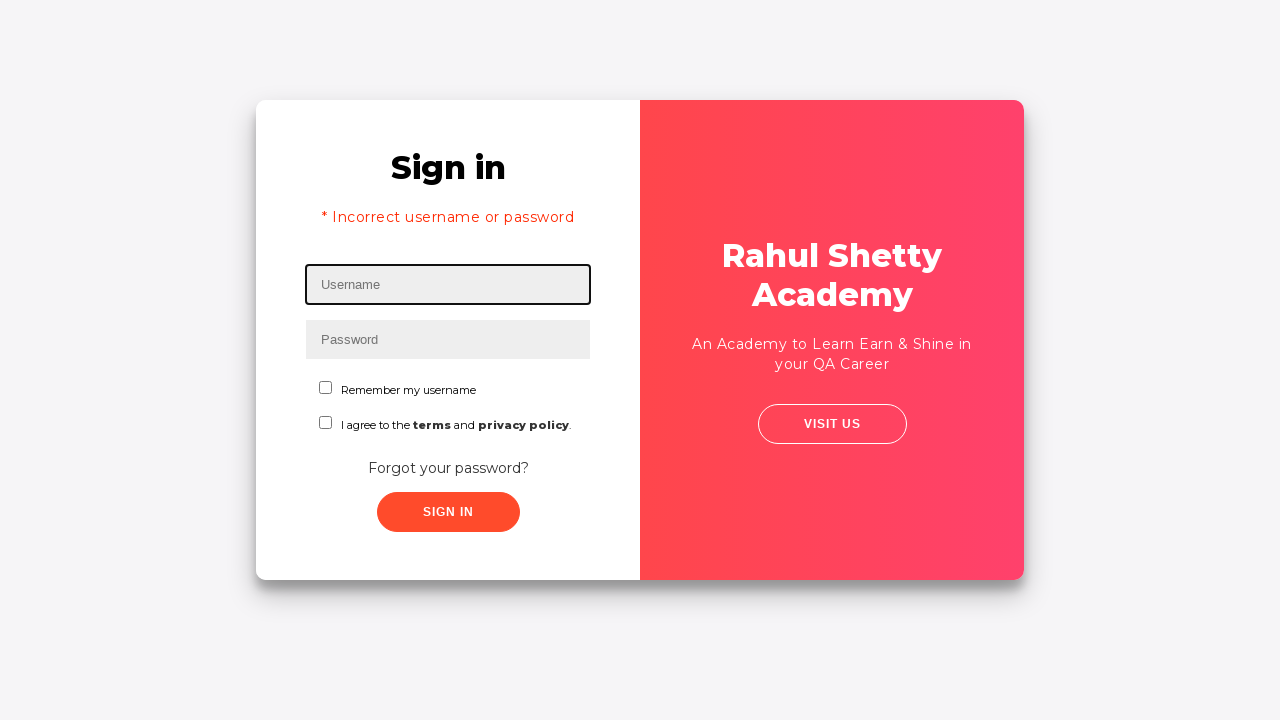